Tests JavaScript alert handling by clicking a confirm button and accepting the alert dialog

Starting URL: https://the-internet.herokuapp.com/javascript_alerts

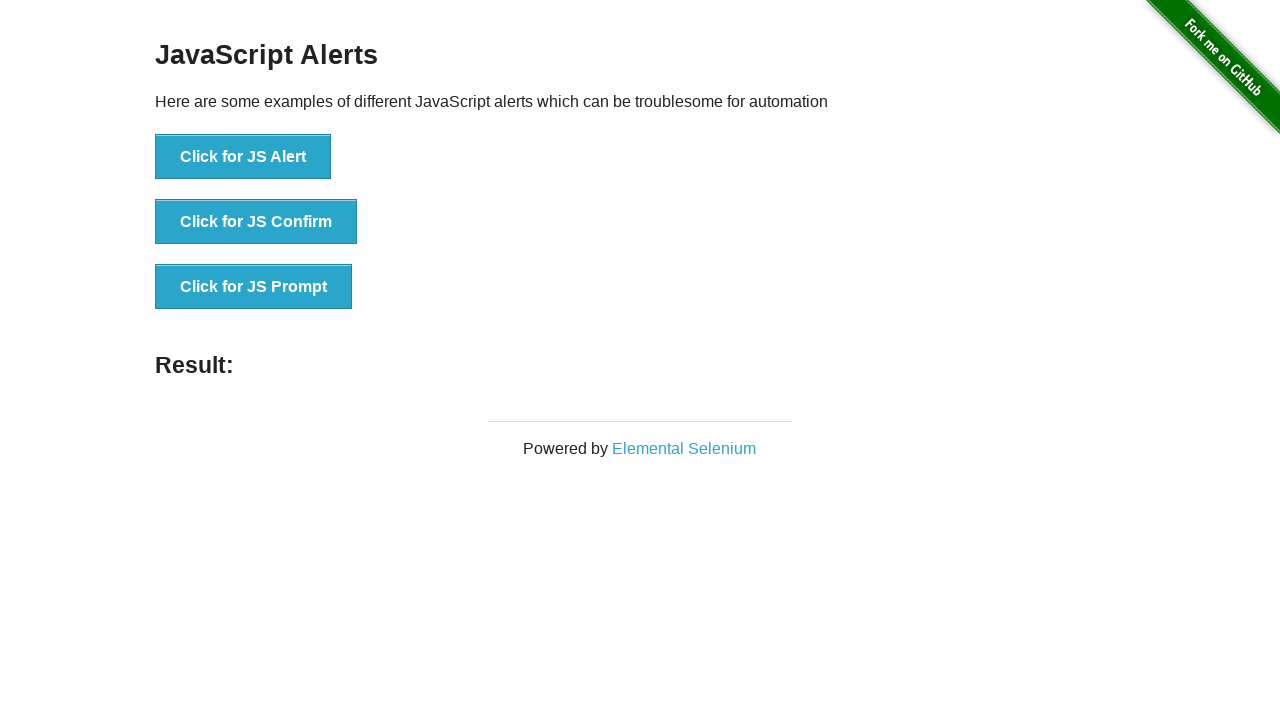

Set up dialog handler to accept alerts
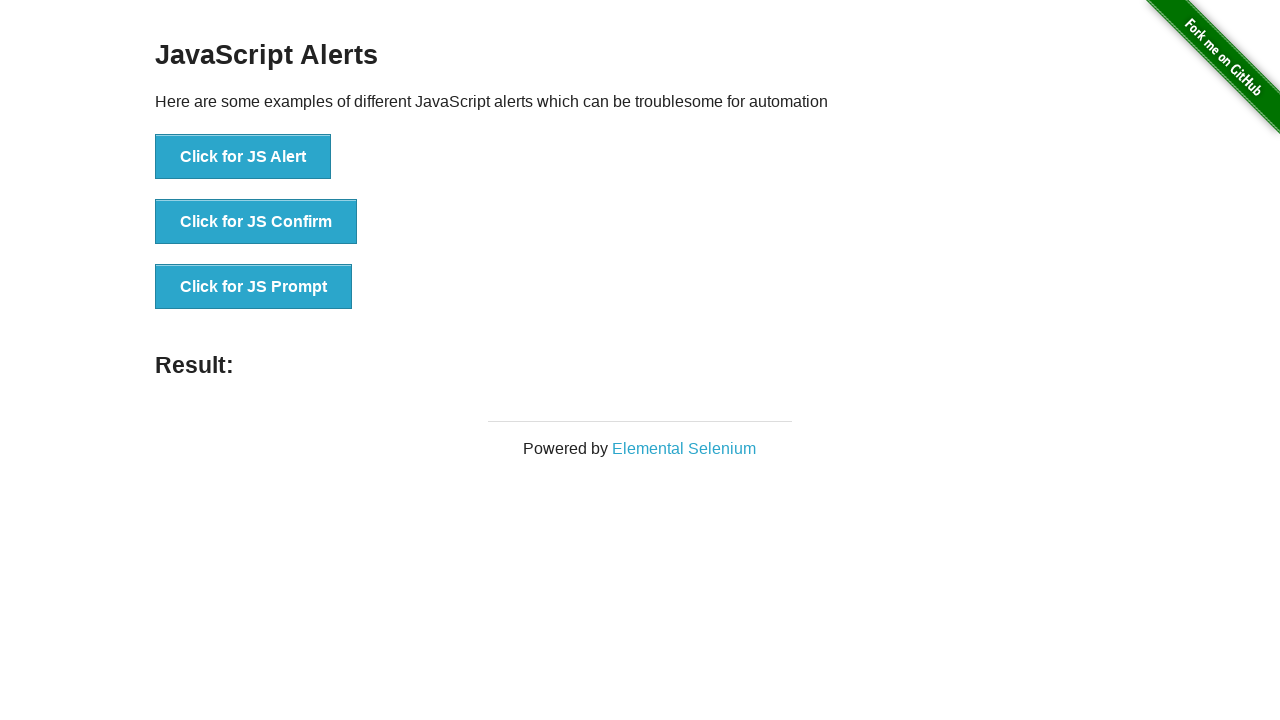

Clicked the JS Confirm button at (256, 222) on xpath=//button[@onclick='jsConfirm()']
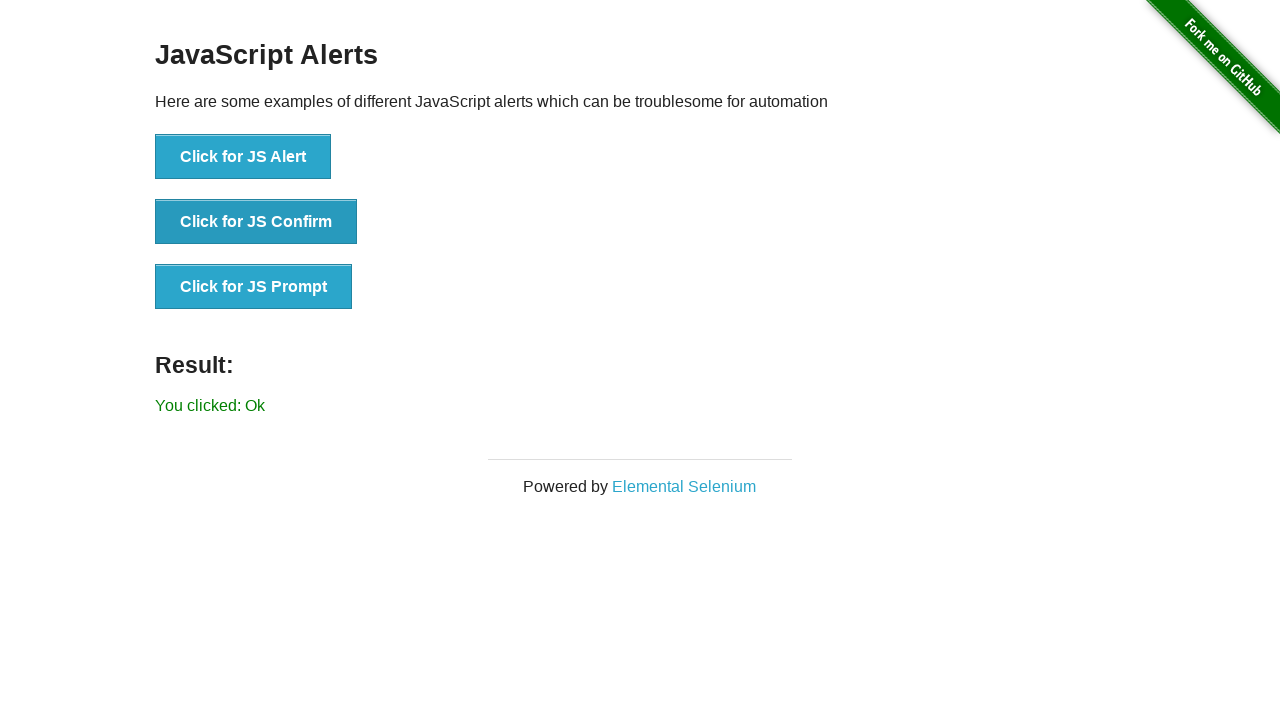

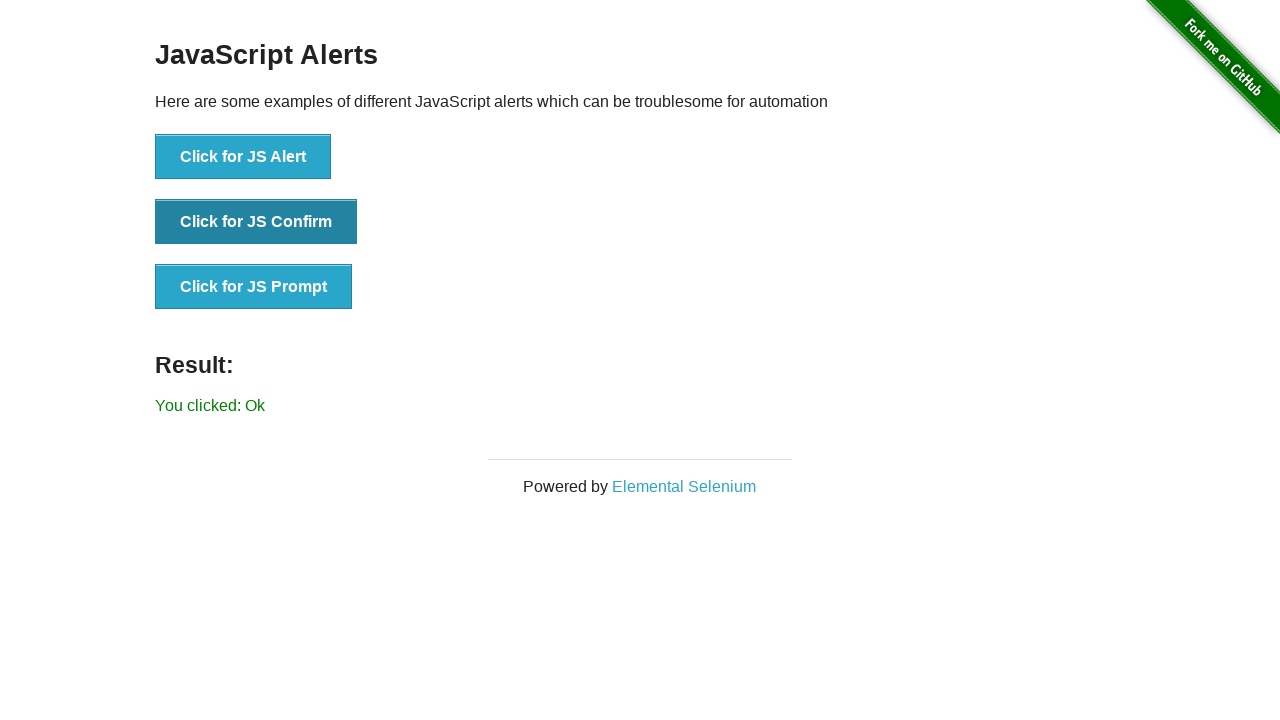